Tests the search functionality on Python.org by entering "pycon" in the search field and submitting the search, then verifying results are found.

Starting URL: http://www.python.org

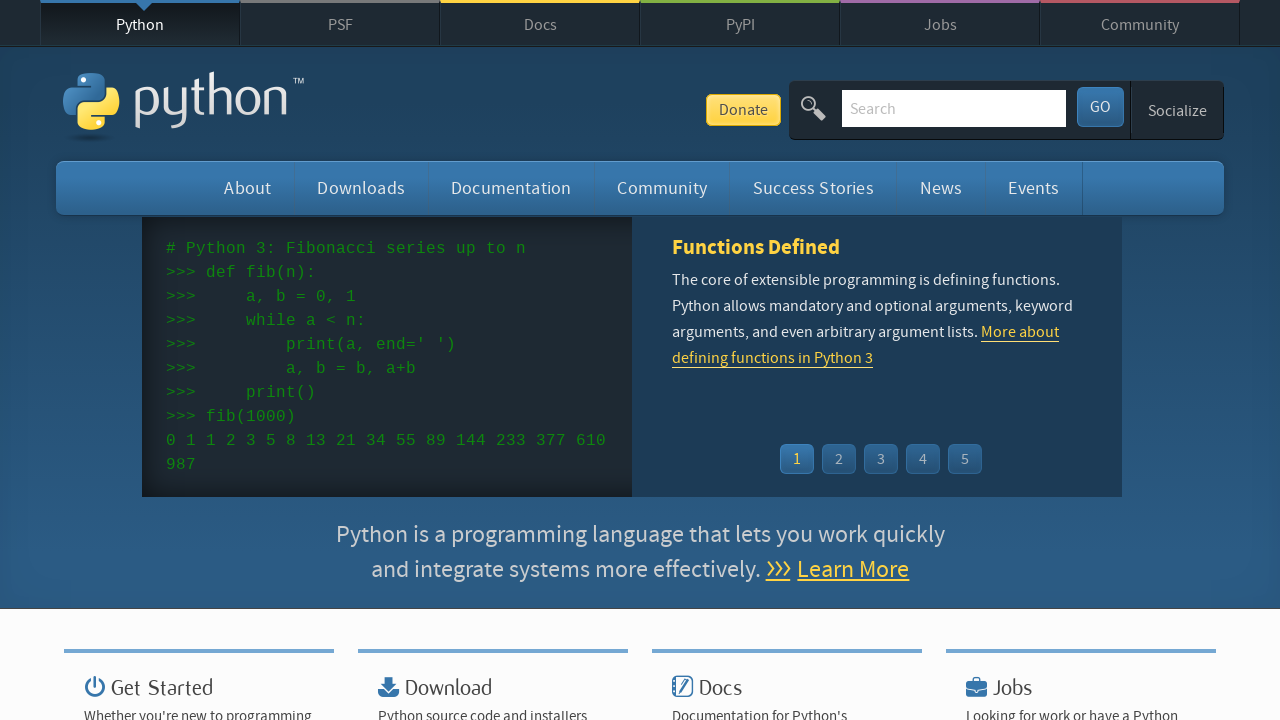

Filled search field with 'pycon' on input[name='q']
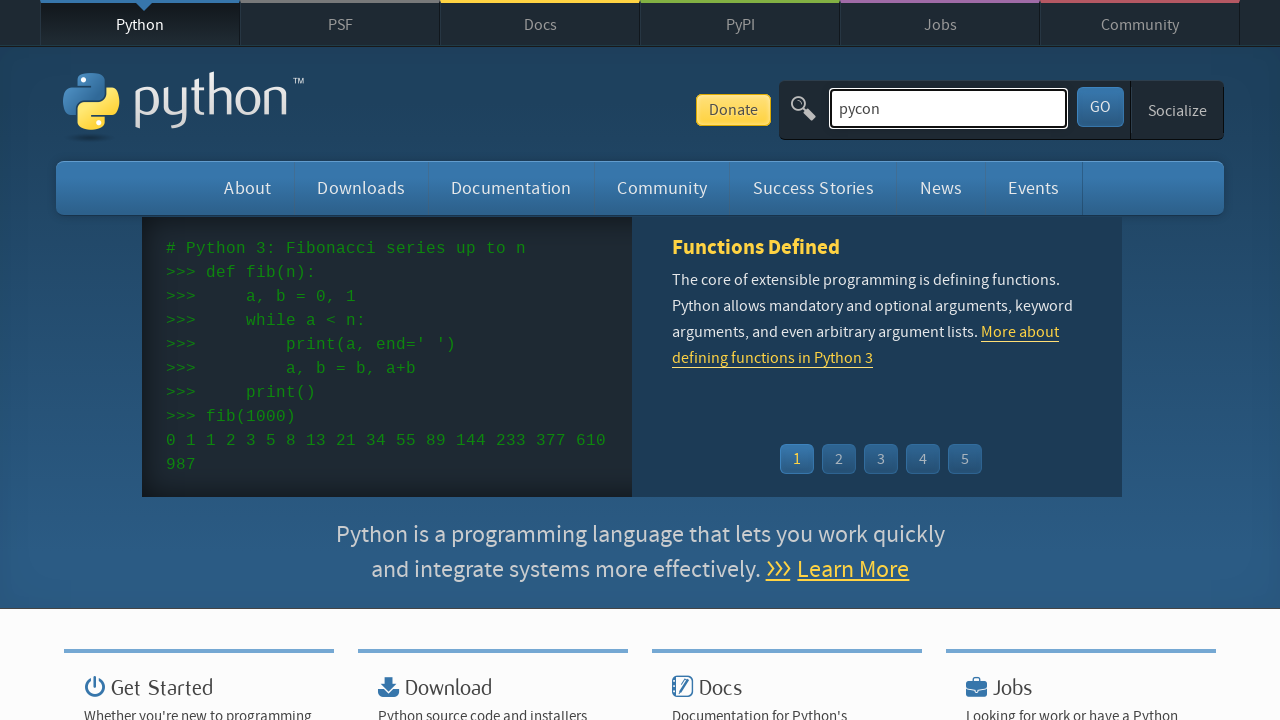

Pressed Enter to submit search on input[name='q']
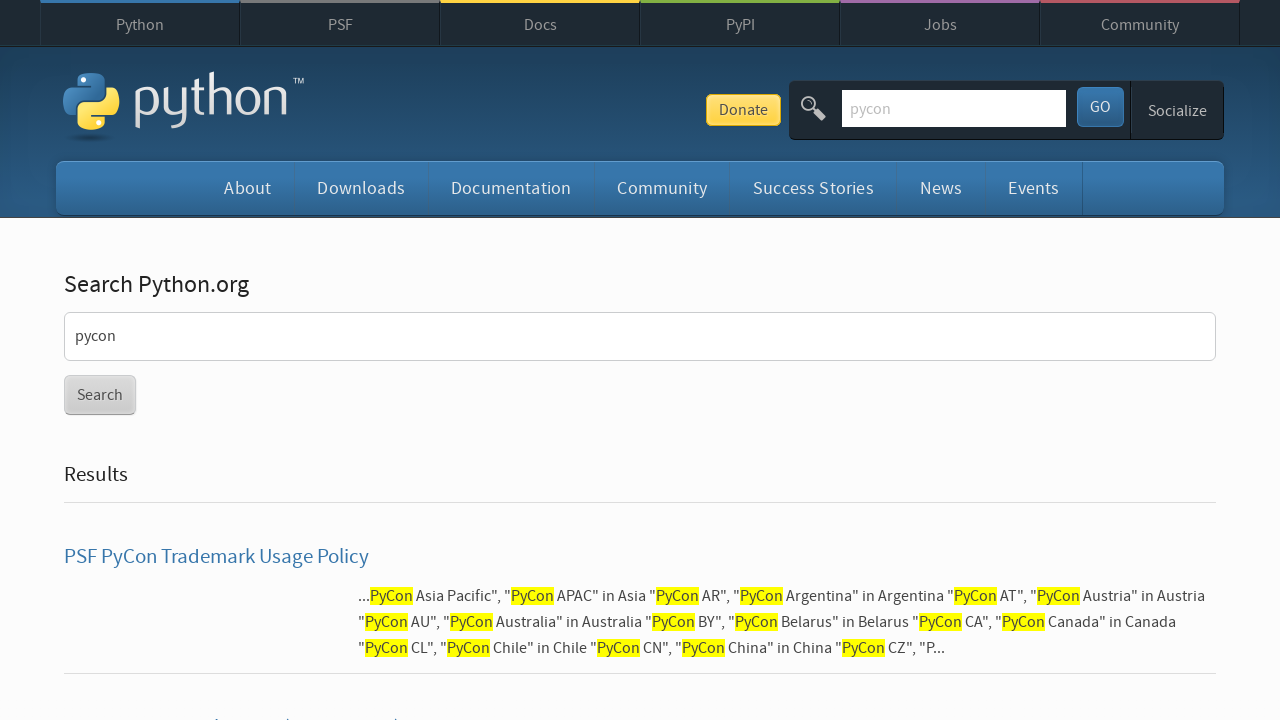

Search results page loaded
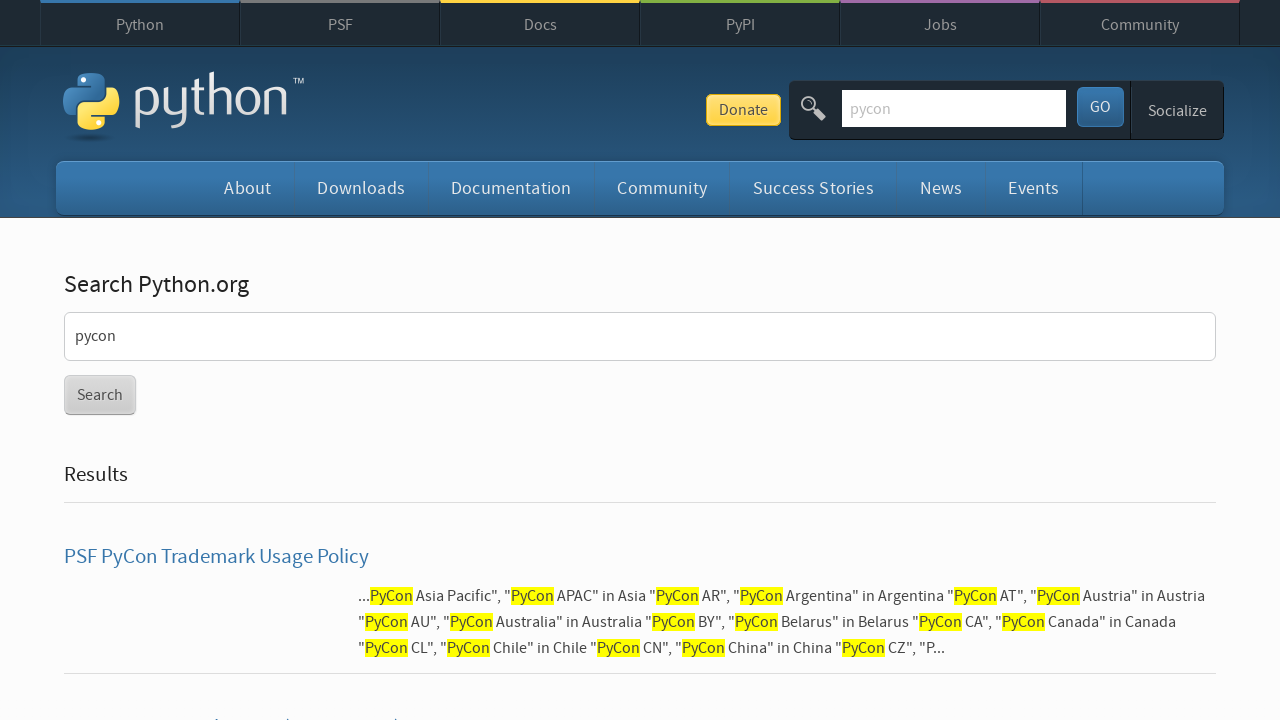

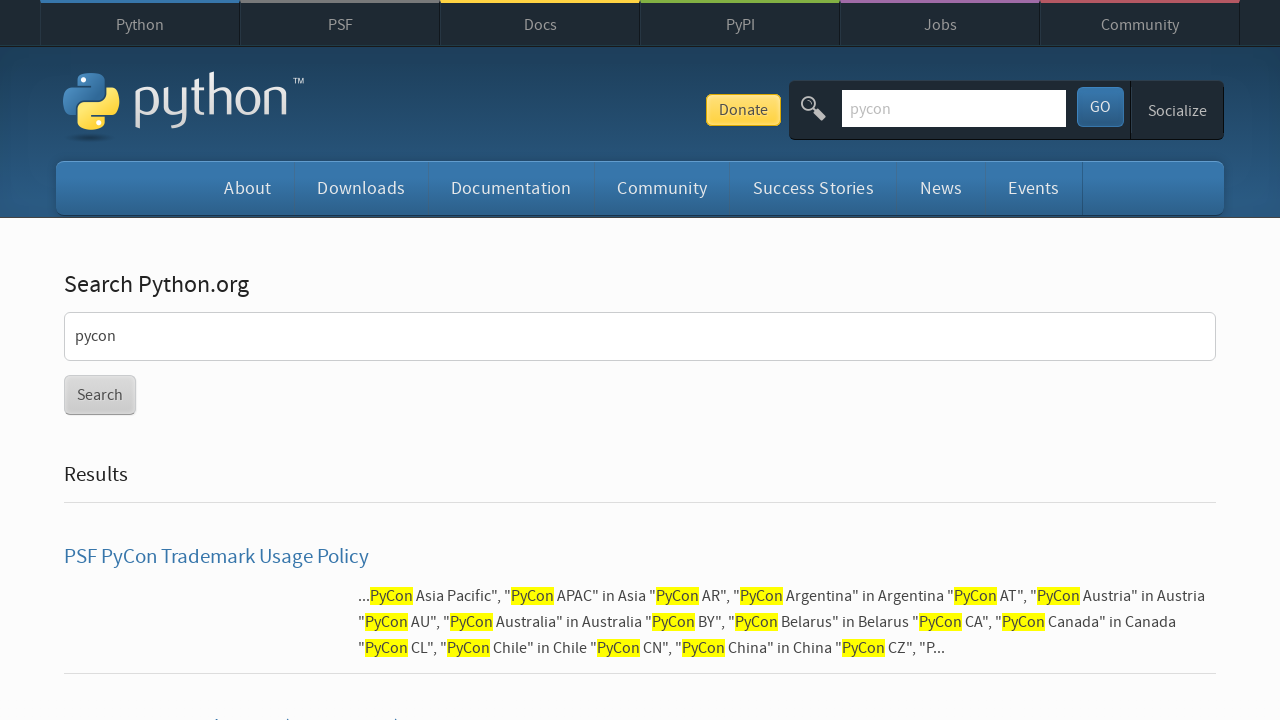